Tests keyboard interactions by entering text in a form field, selecting all text, copying it, and pasting it into another field using keyboard shortcuts

Starting URL: https://demoqa.com/text-box

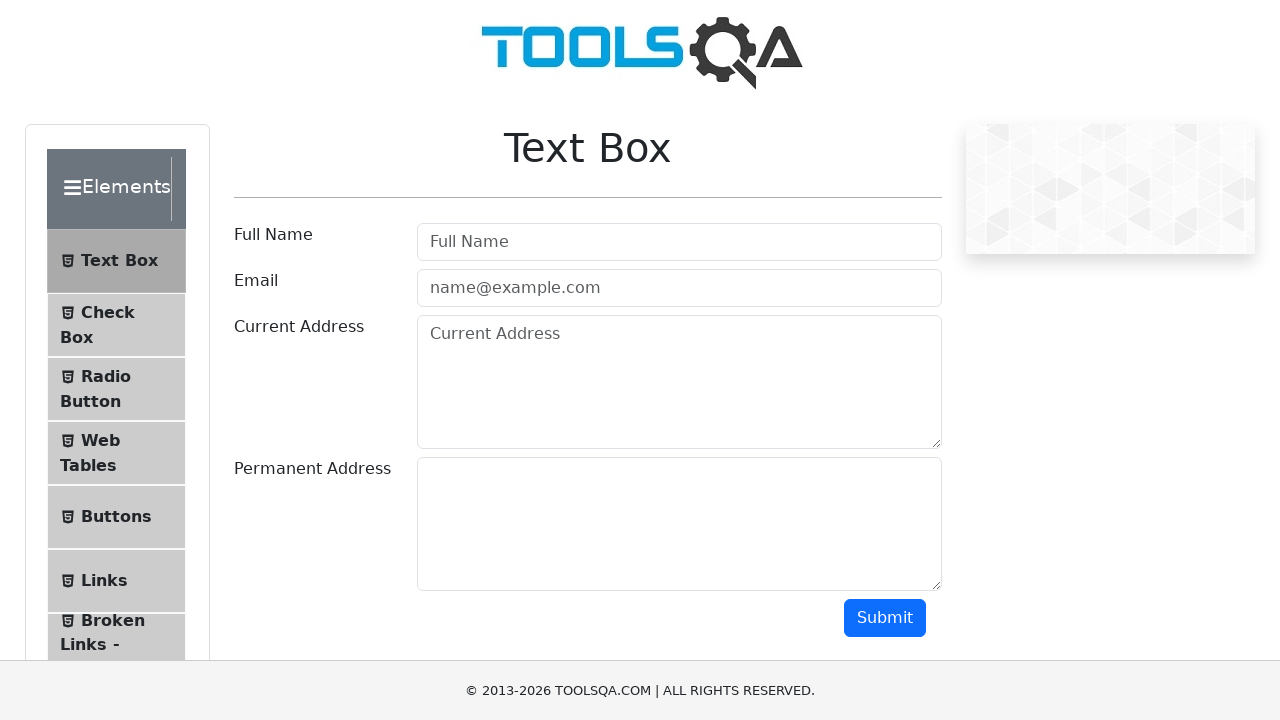

Filled current address field with 'pune' on #currentAddress
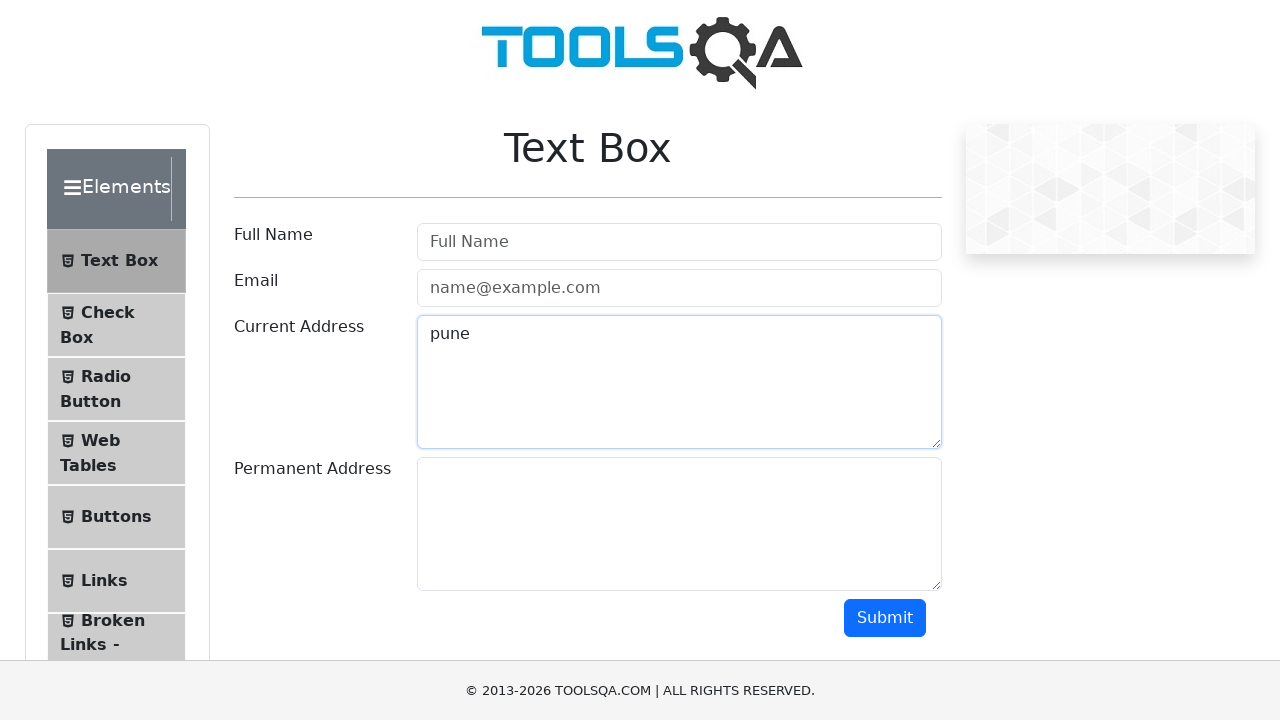

Selected all text in current address field using Ctrl+A on #currentAddress
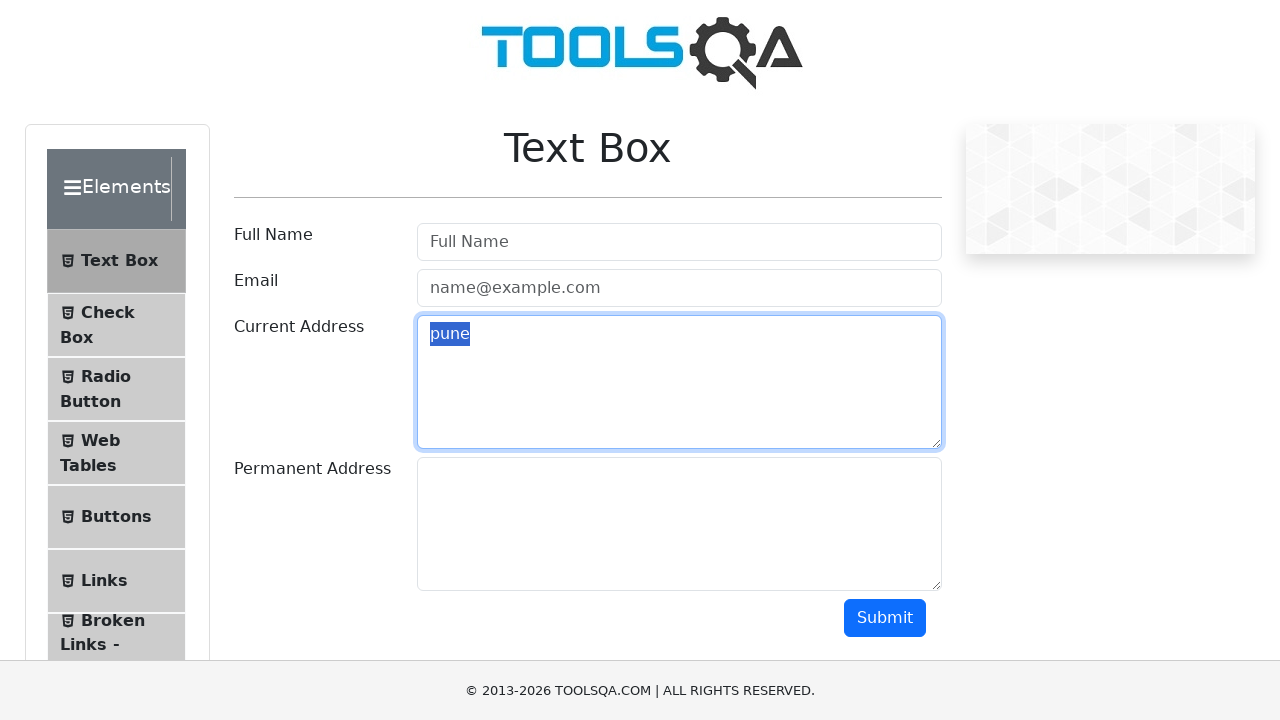

Copied selected text from current address field using Ctrl+C on #currentAddress
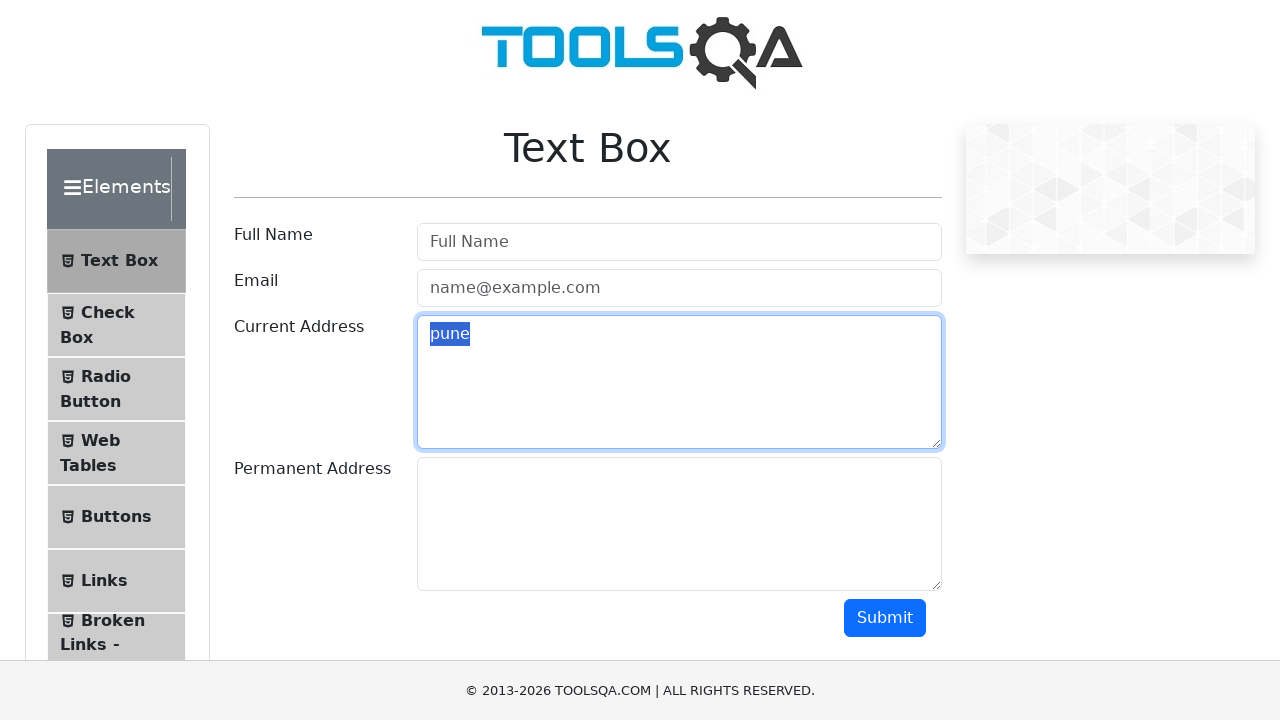

Pressed Tab to move focus to permanent address field on #currentAddress
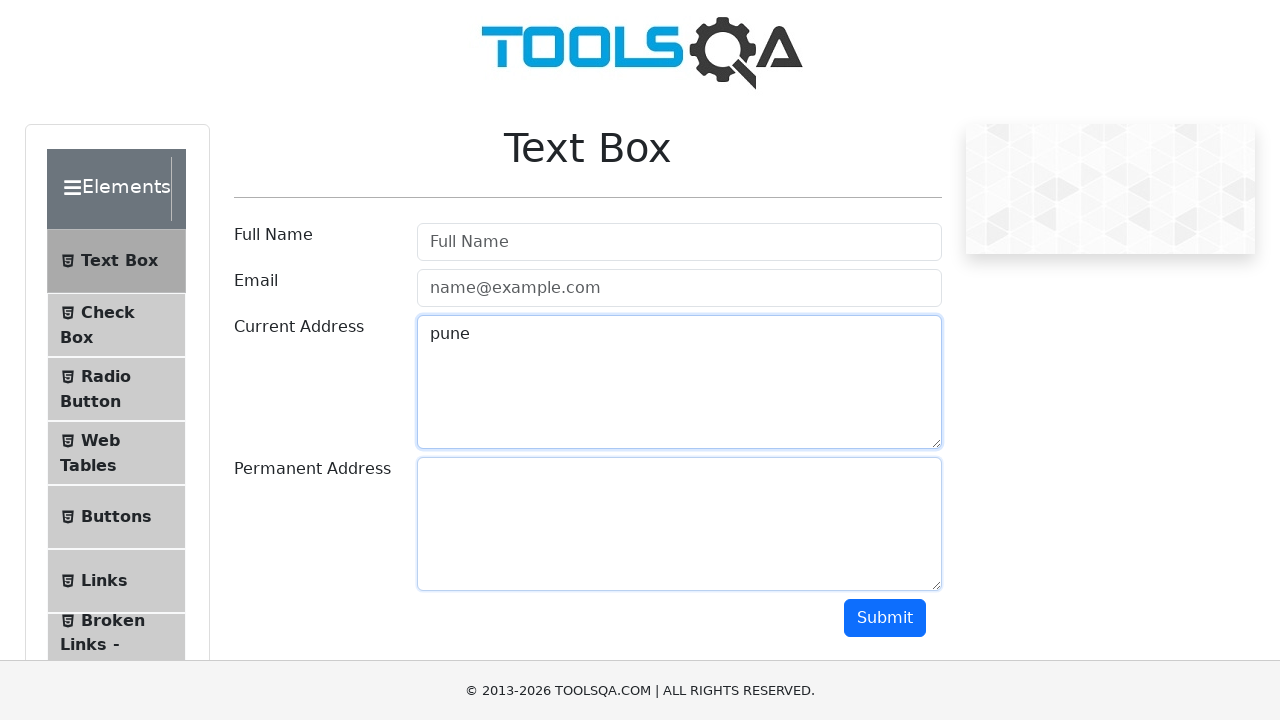

Pasted copied text into permanent address field using Ctrl+V on #permanentAddress
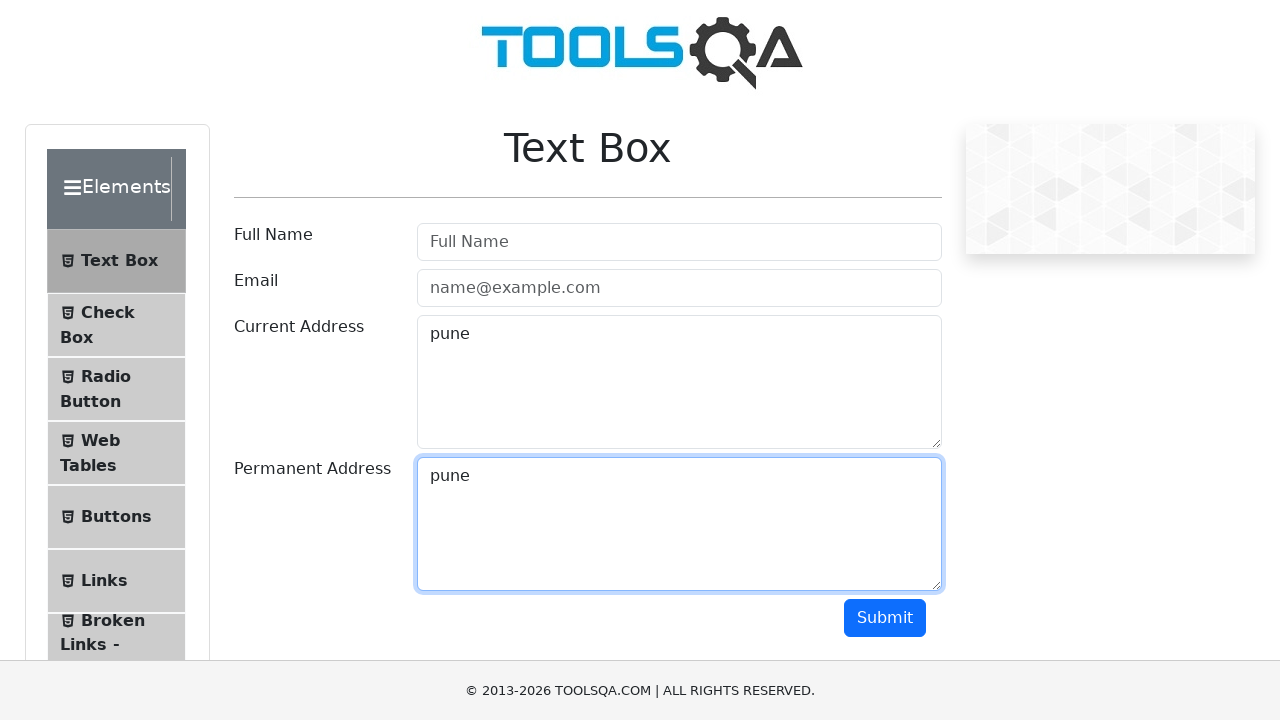

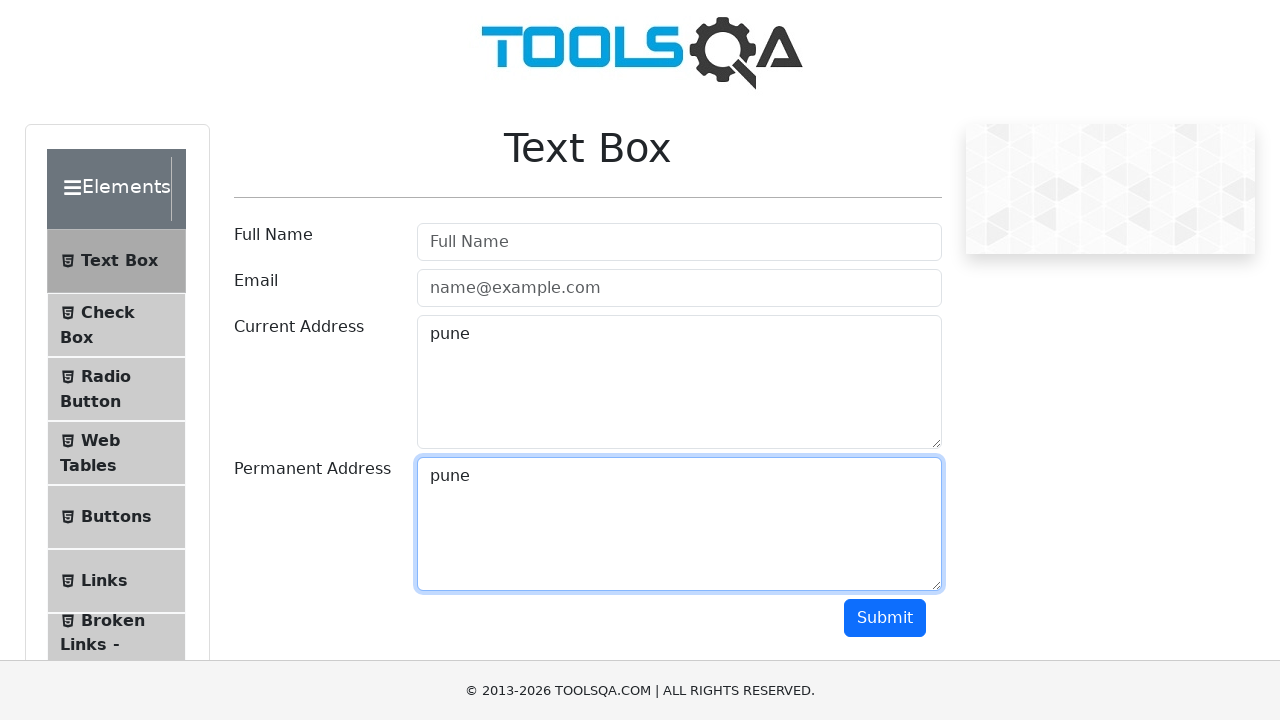